Tests iframe handling by switching to an iframe and clicking on a button element inside it

Starting URL: https://testcenter.techproeducation.com/index.php?page=iframe

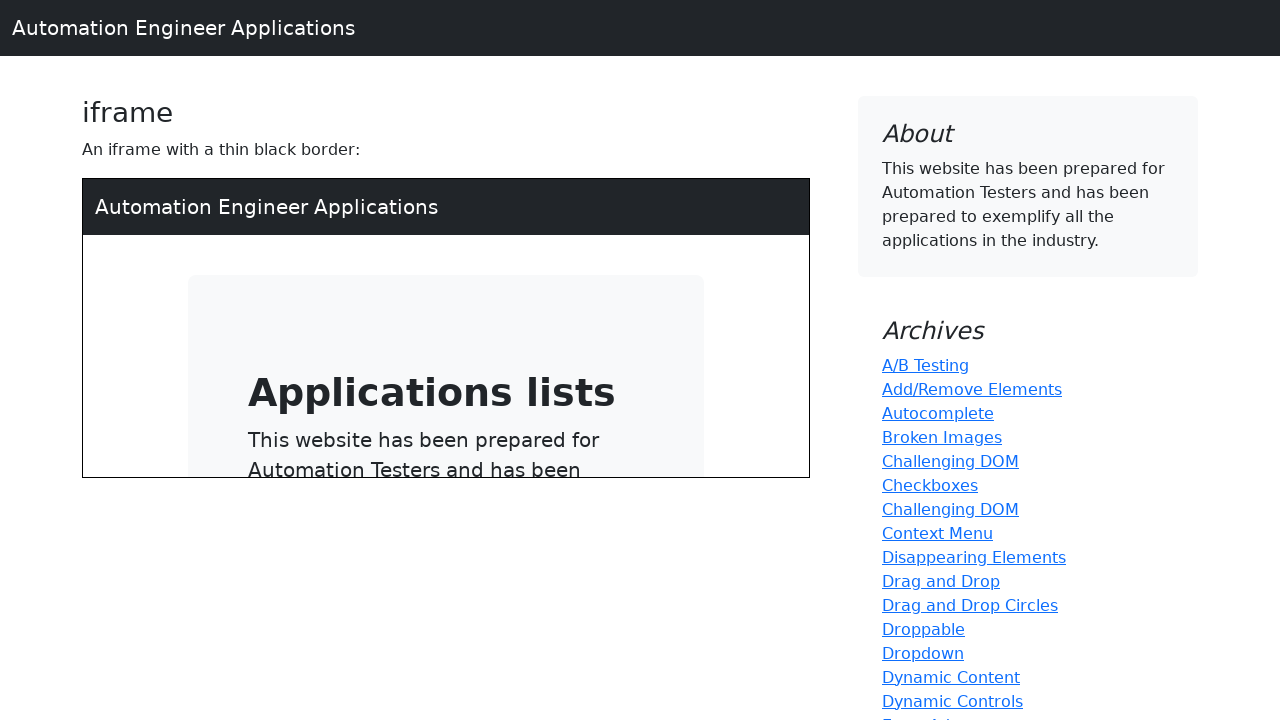

Navigated to iframe test page
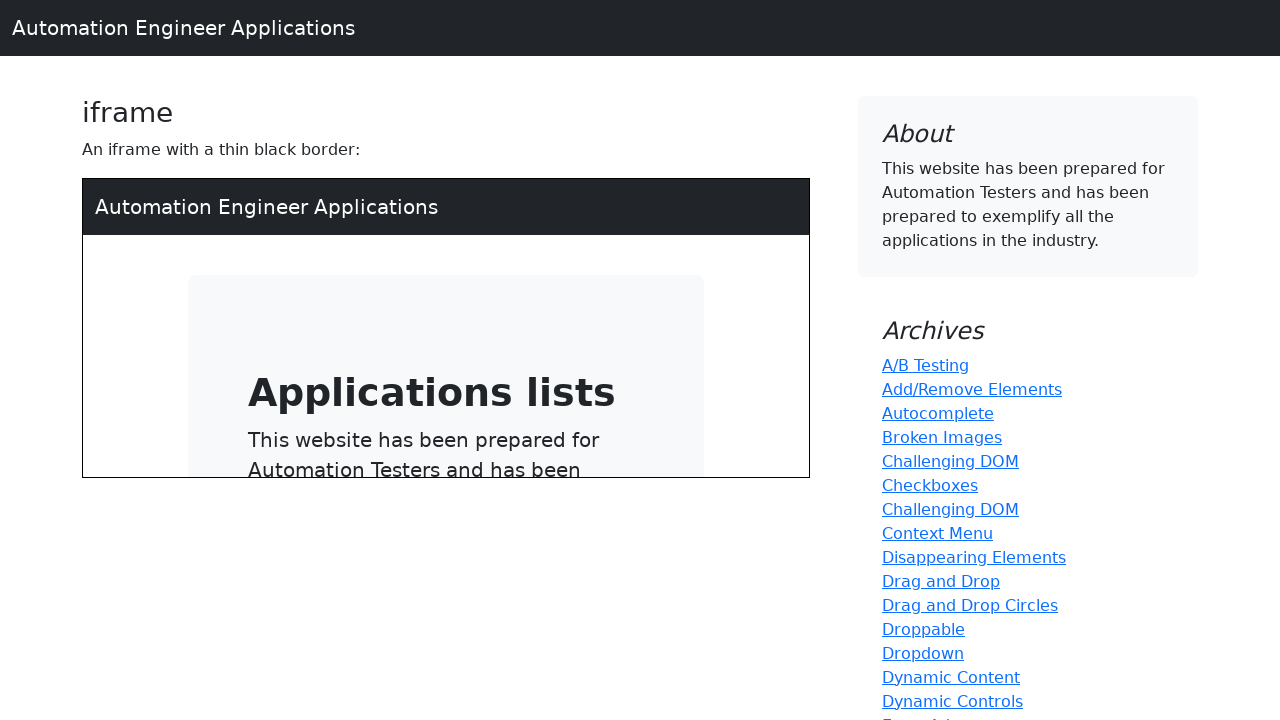

Located and switched to first iframe on the page
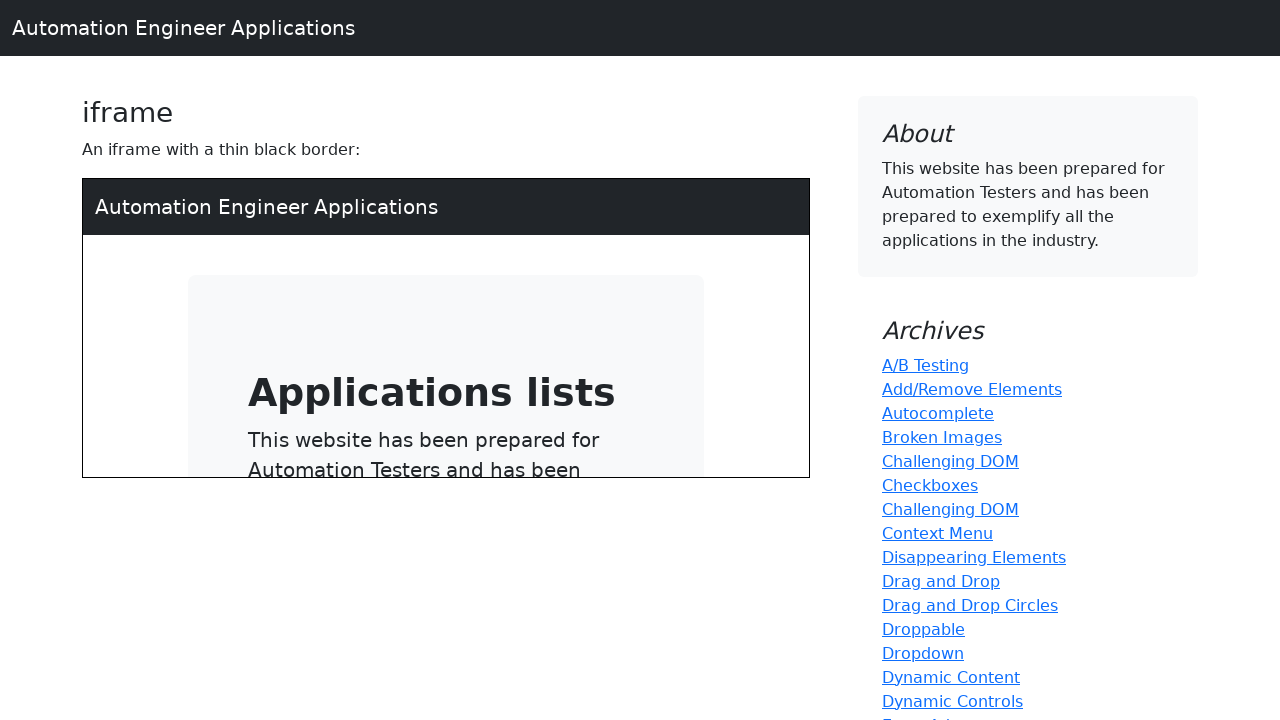

Clicked button element inside the iframe at (418, 327) on iframe >> nth=0 >> internal:control=enter-frame >> a[type='button']
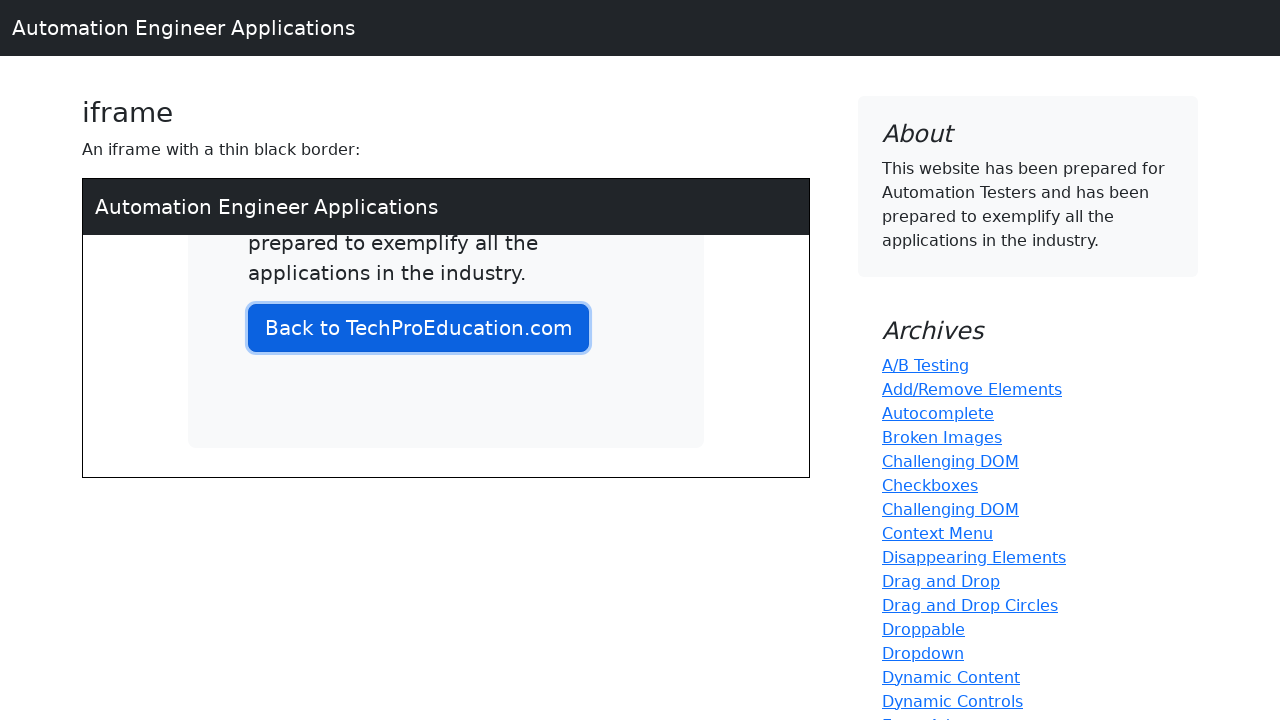

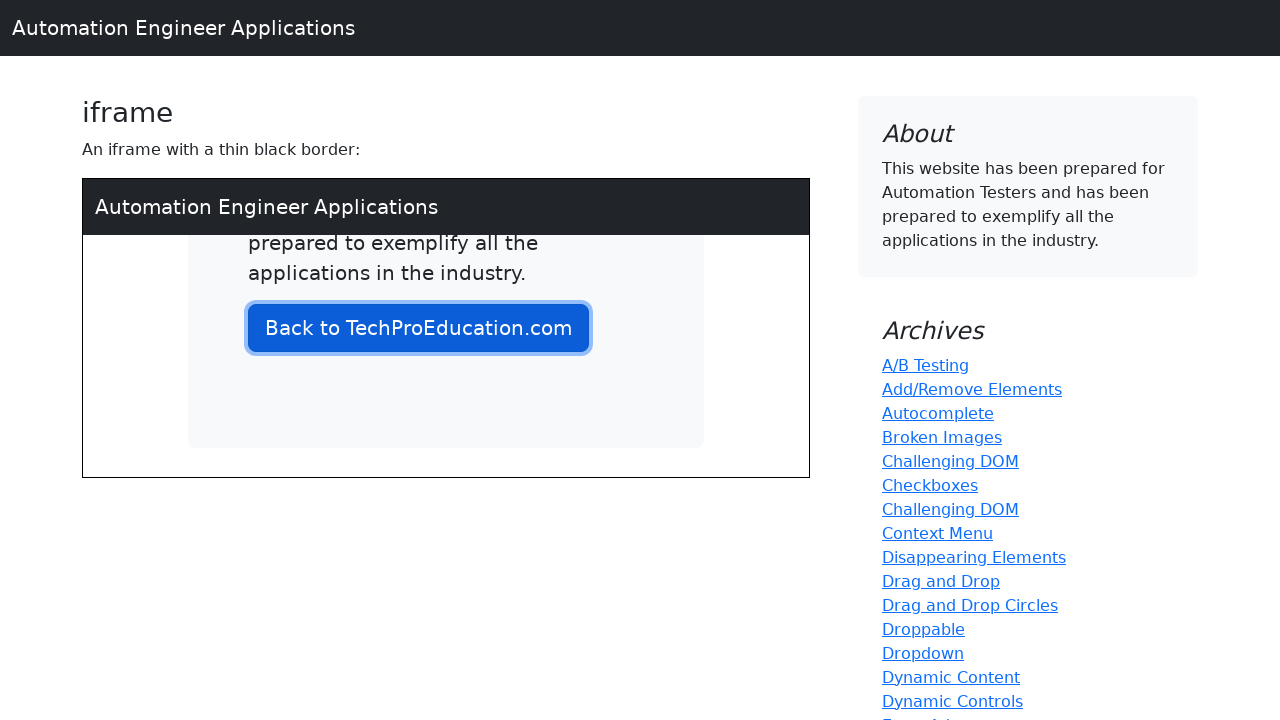